Tests click and hold selection by dragging from first element to eighth element to select multiple items

Starting URL: https://automationfc.github.io/jquery-selectable/

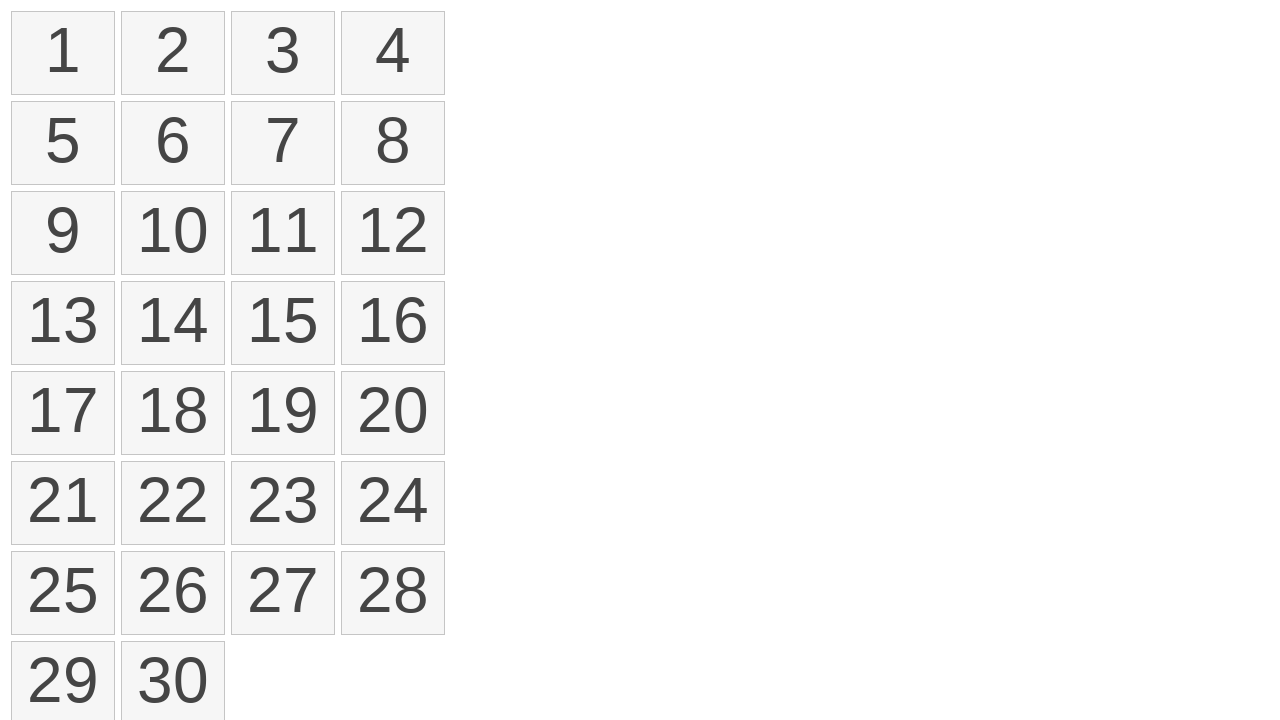

Waited for selectable items to load
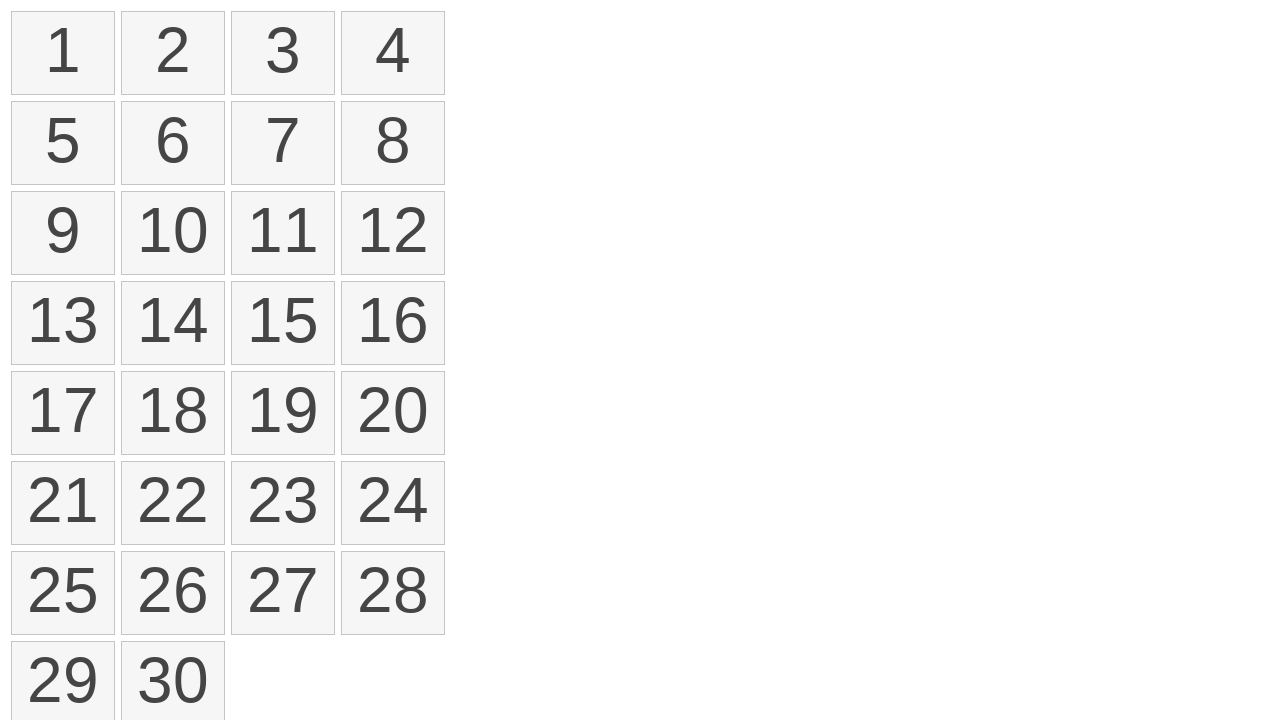

Located all selectable list items
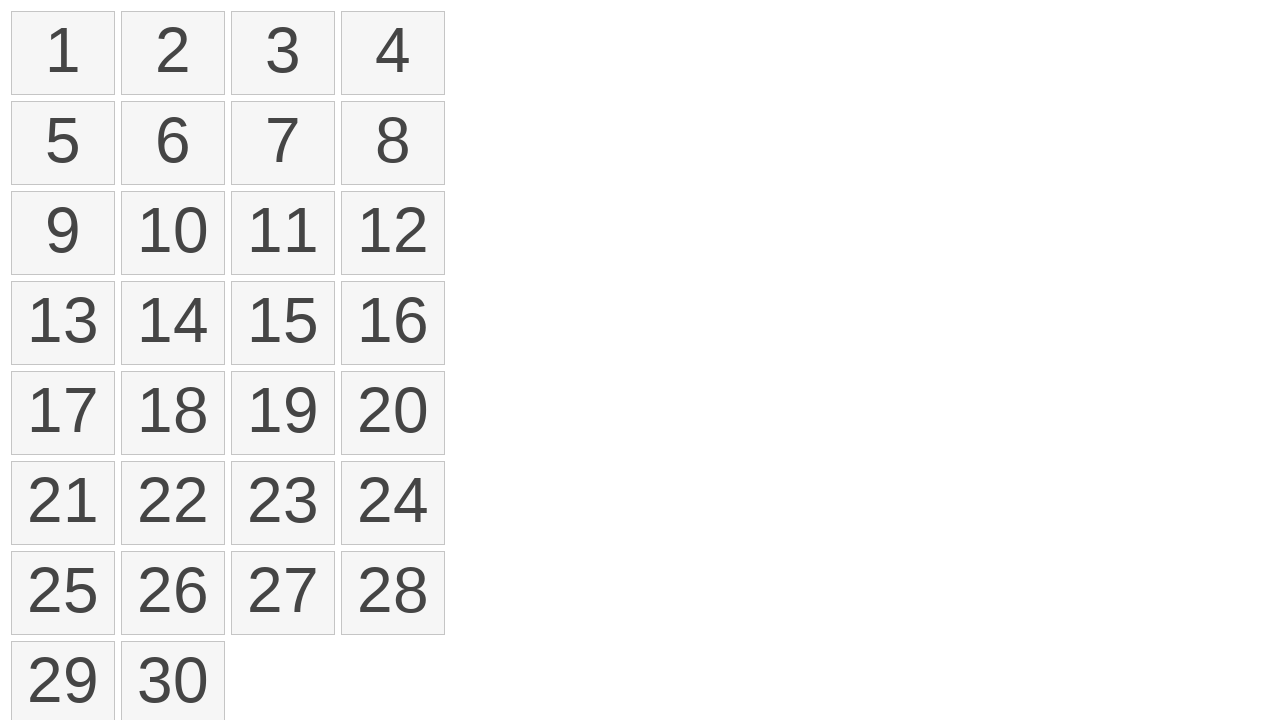

Located first selectable item
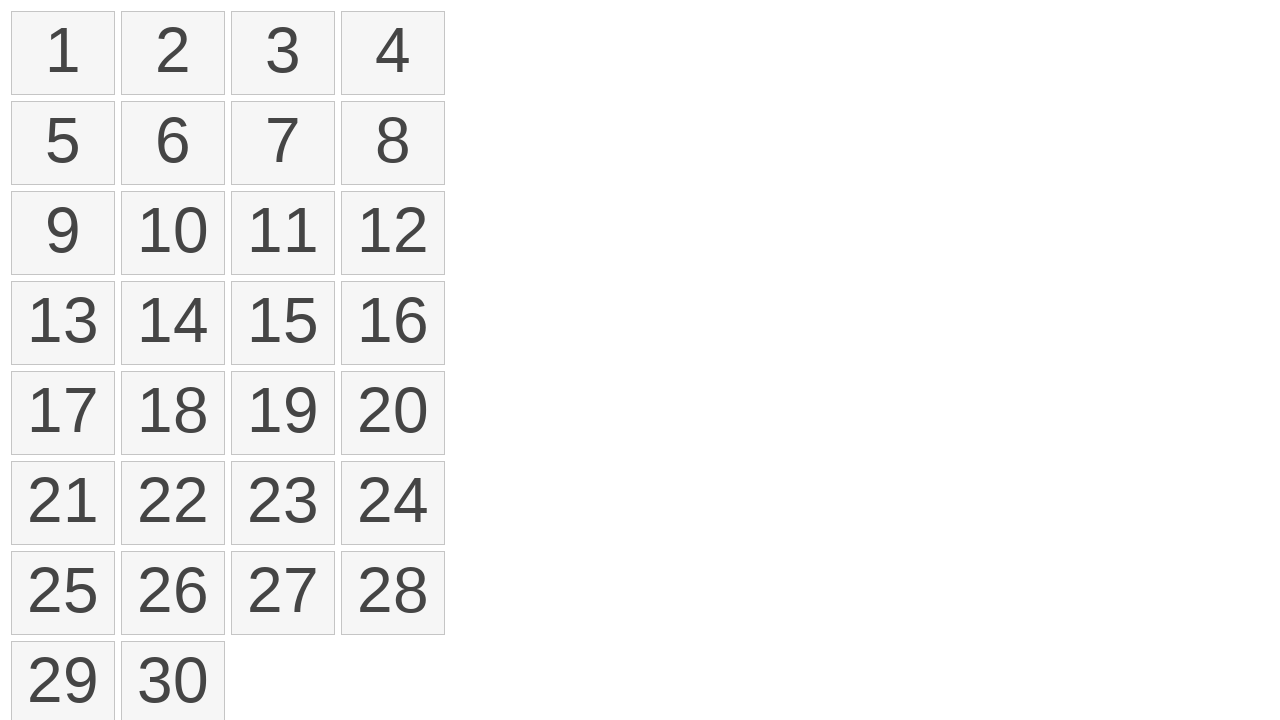

Located eighth selectable item
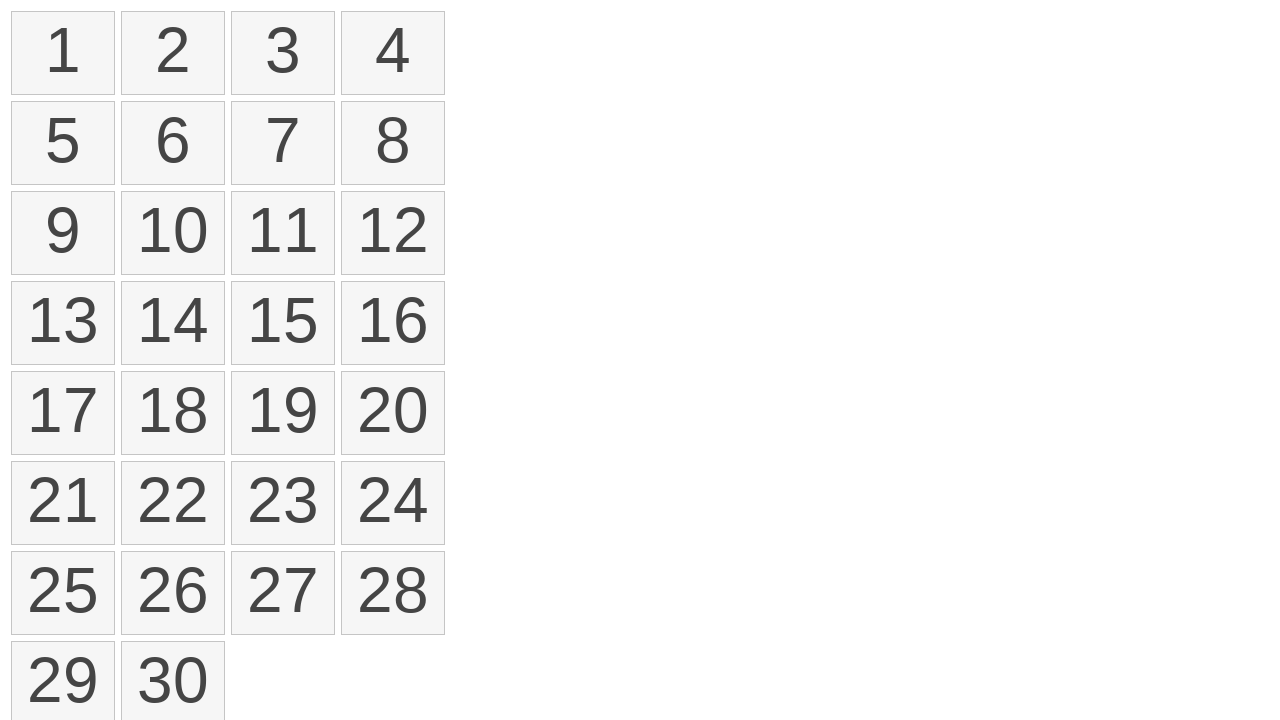

Dragged from first item to eighth item to select multiple items at (393, 143)
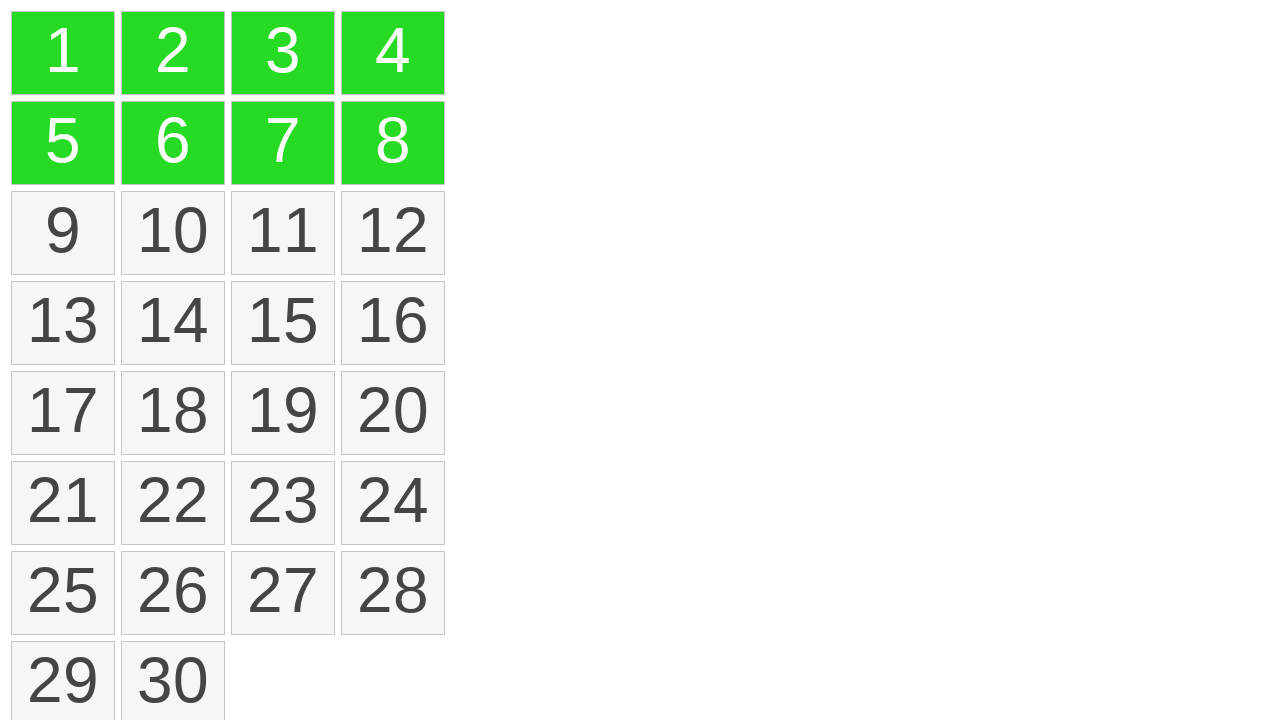

Located first selected item to verify selection
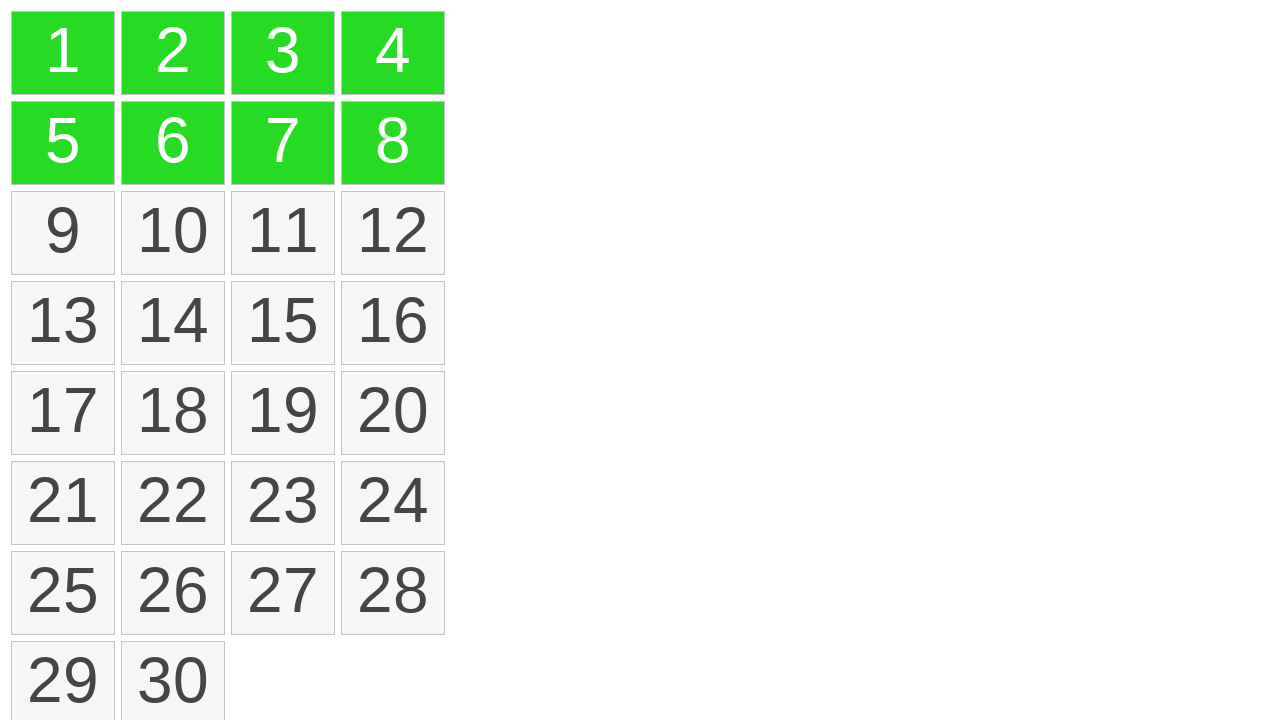

Retrieved background color of selected item to verify selection
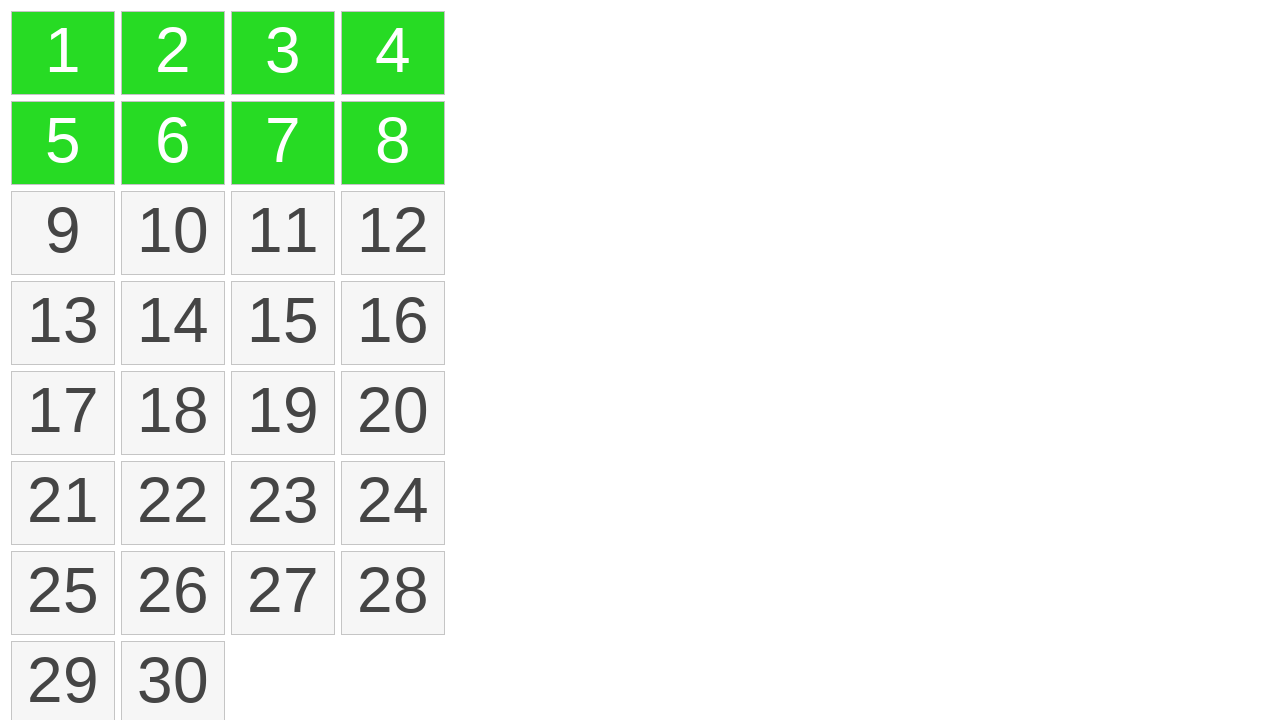

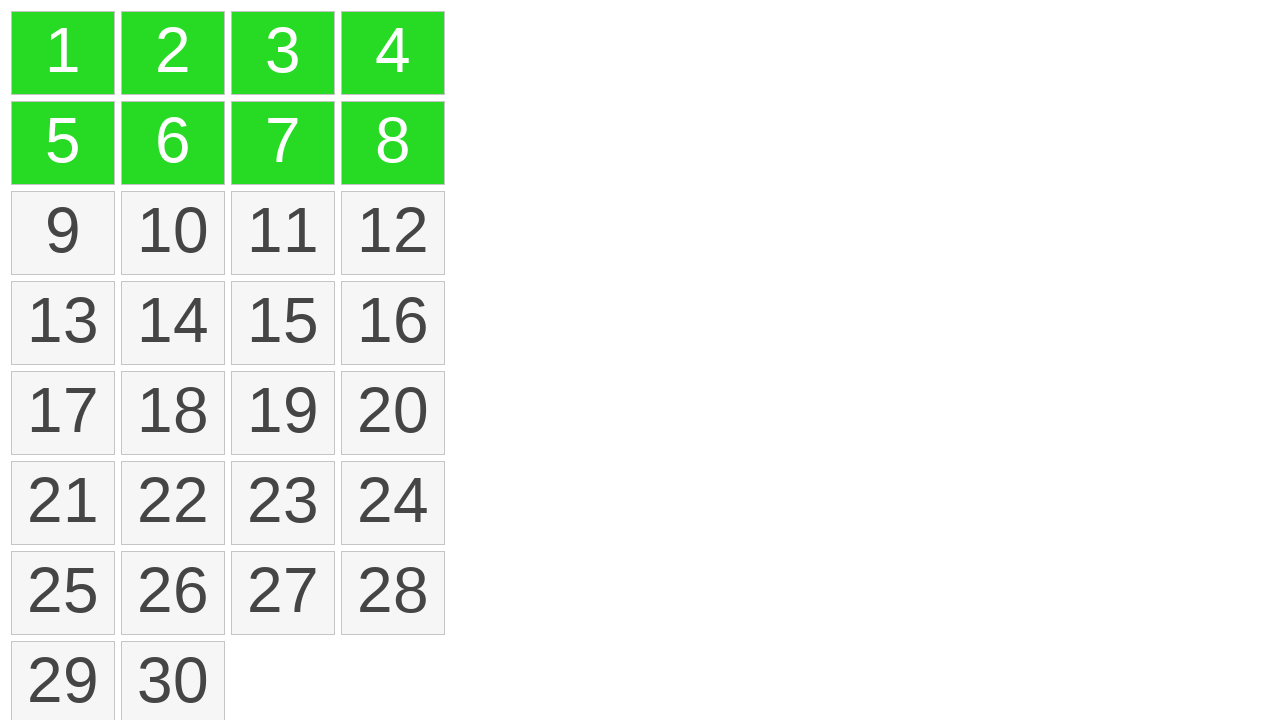